Tests that the Browse Languages page with languages starting with numbers (0-9) displays entries correctly.

Starting URL: http://www.99-bottles-of-beer.net/

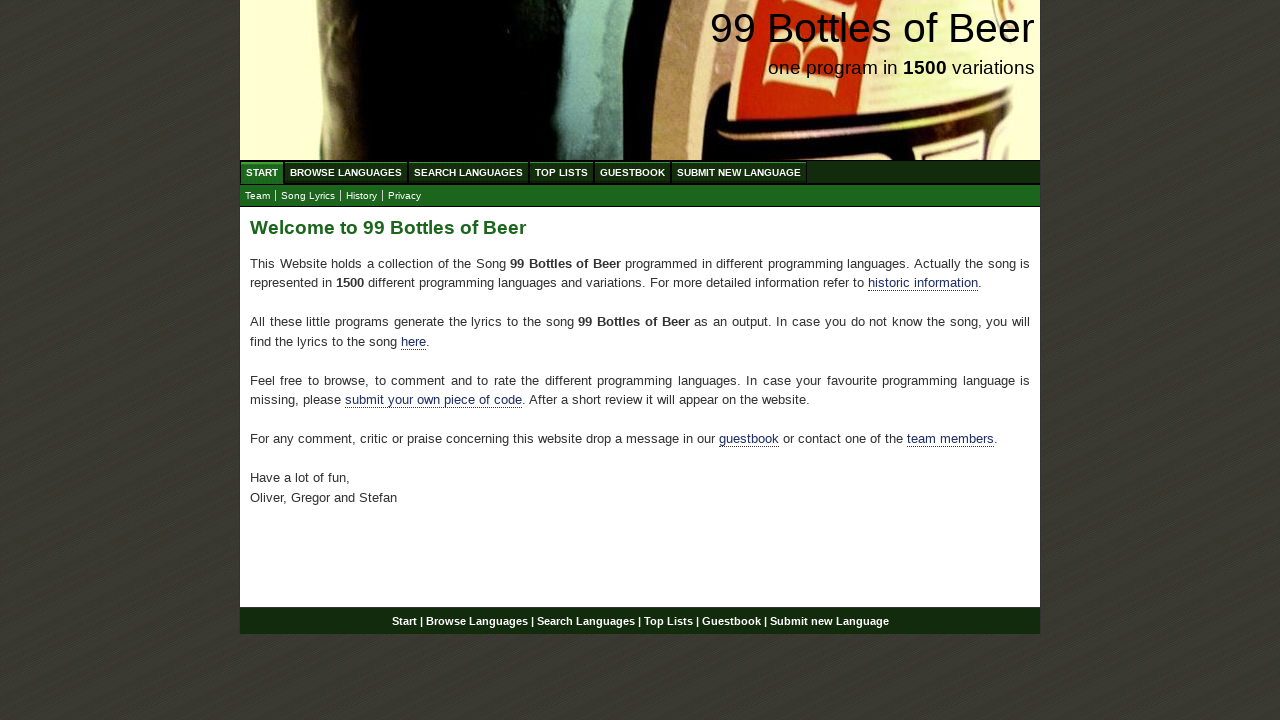

Clicked on Browse Languages menu at (346, 172) on xpath=/html/body/div/div[2]/ul[1]/li[2]/a
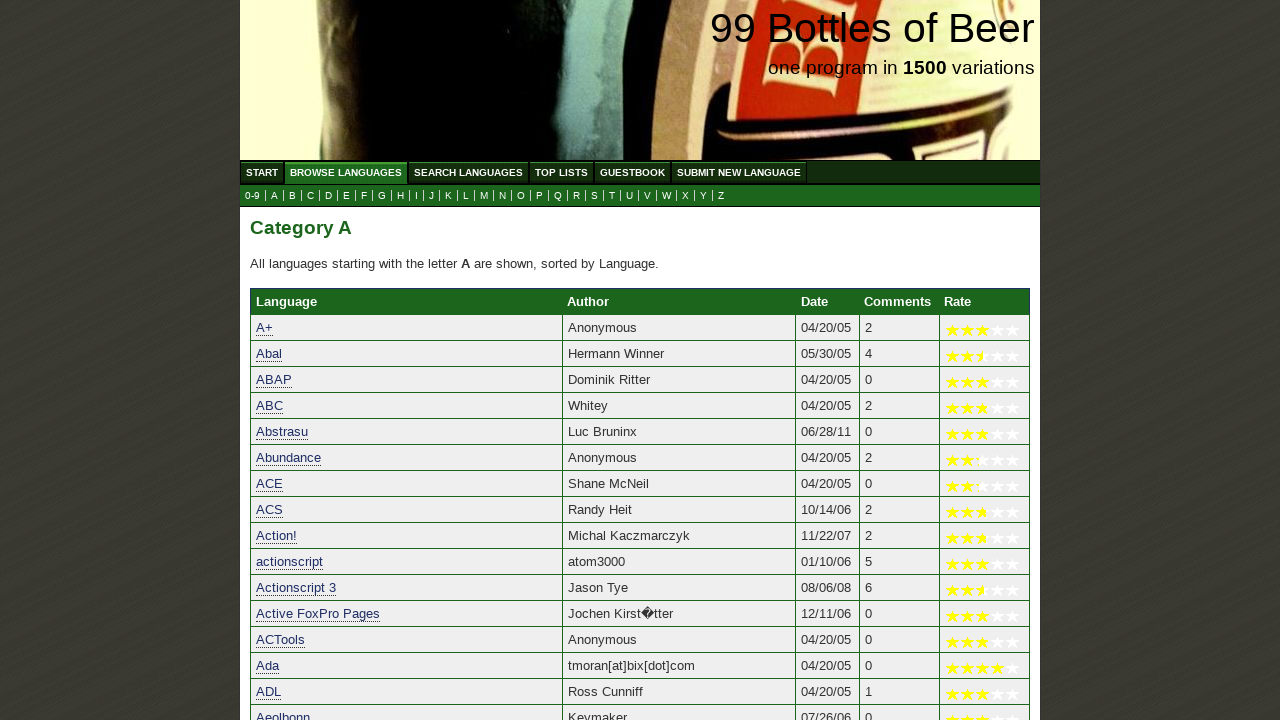

Clicked on 0-9 submenu to view languages starting with numbers at (252, 196) on xpath=/html/body/div/div[2]/ul[2]/li[1]/a
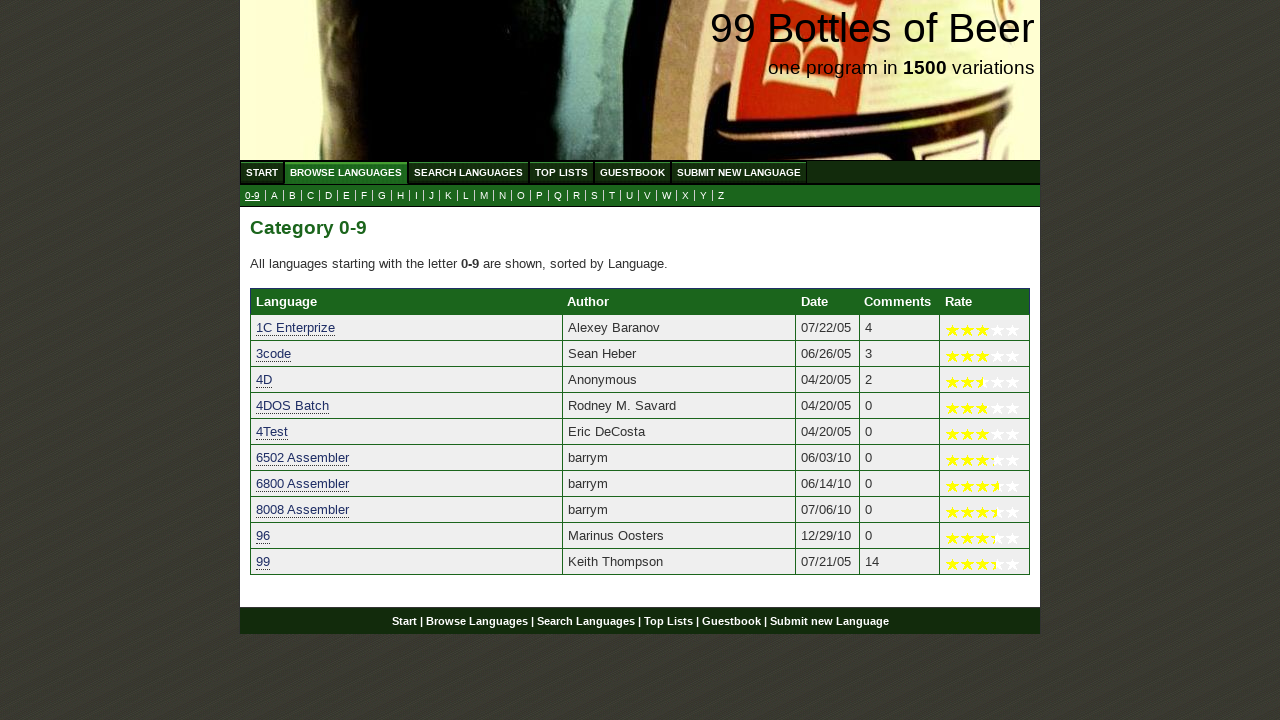

Verified that table entries are displayed for languages starting with 0-9
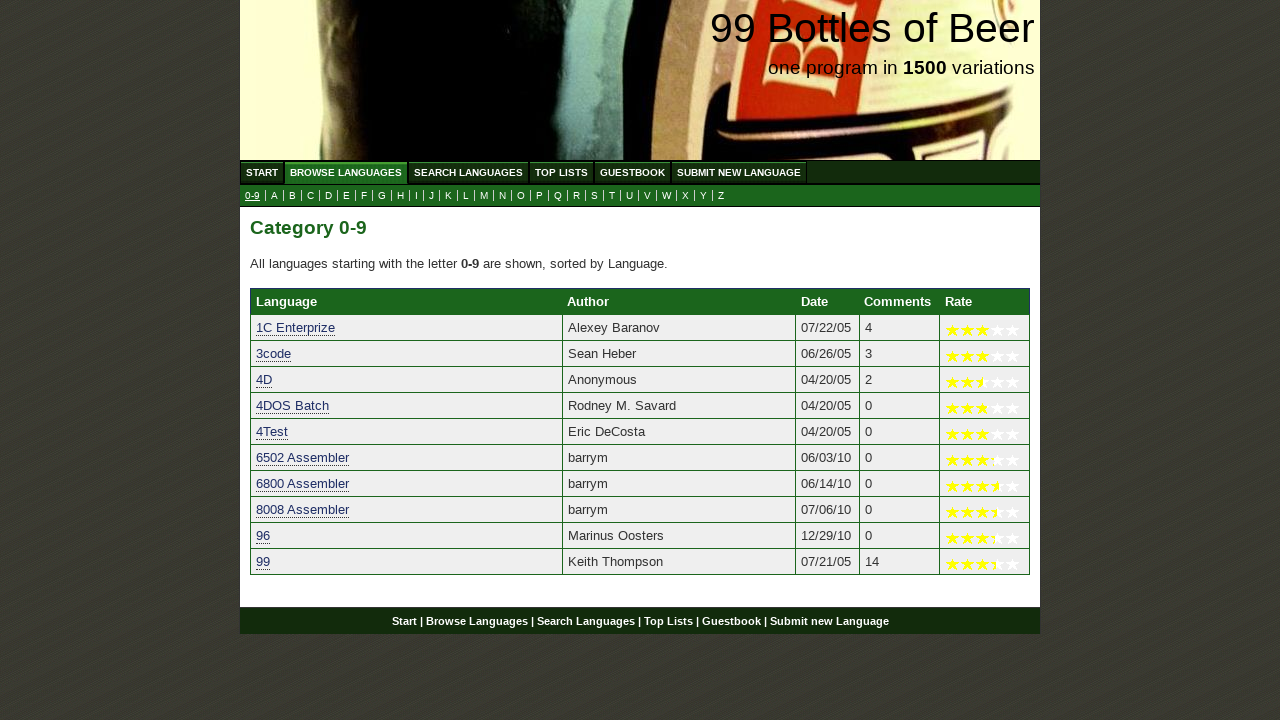

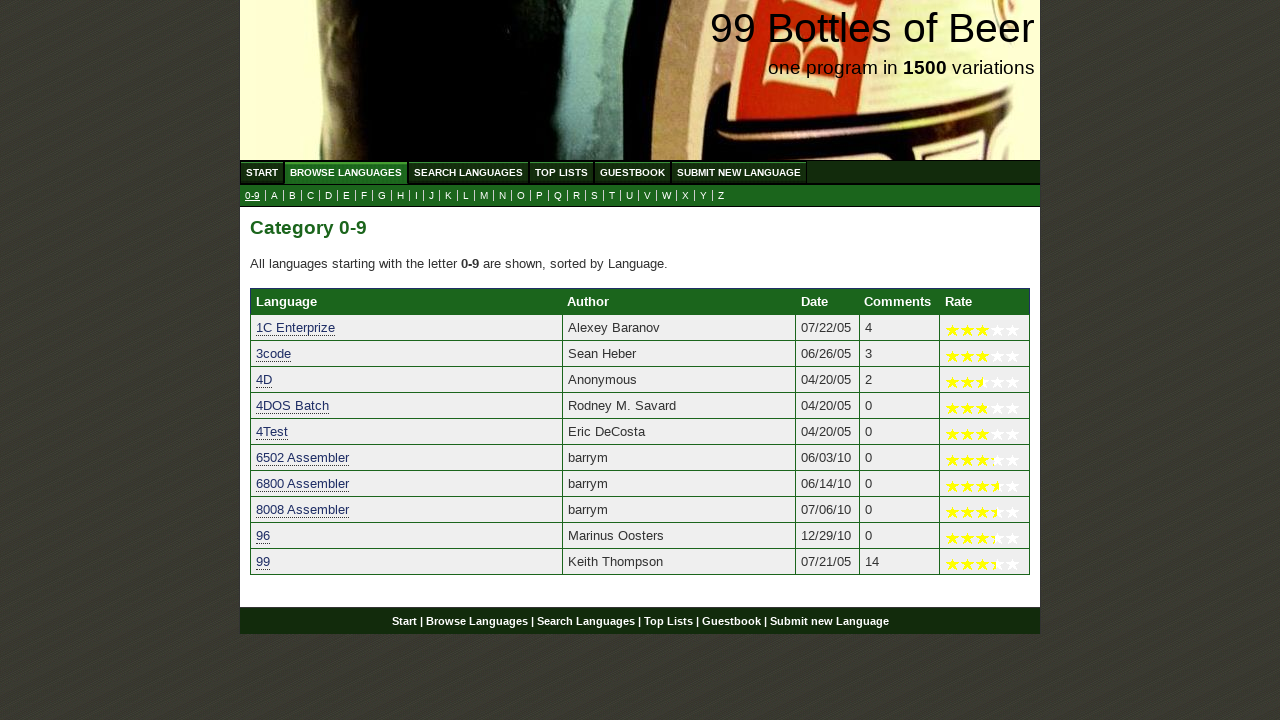